Tests JavaScript prompt alert functionality by clicking the prompt button, entering text into the alert, accepting it, and verifying the result message

Starting URL: http://practice.cydeo.com/javascript_alerts

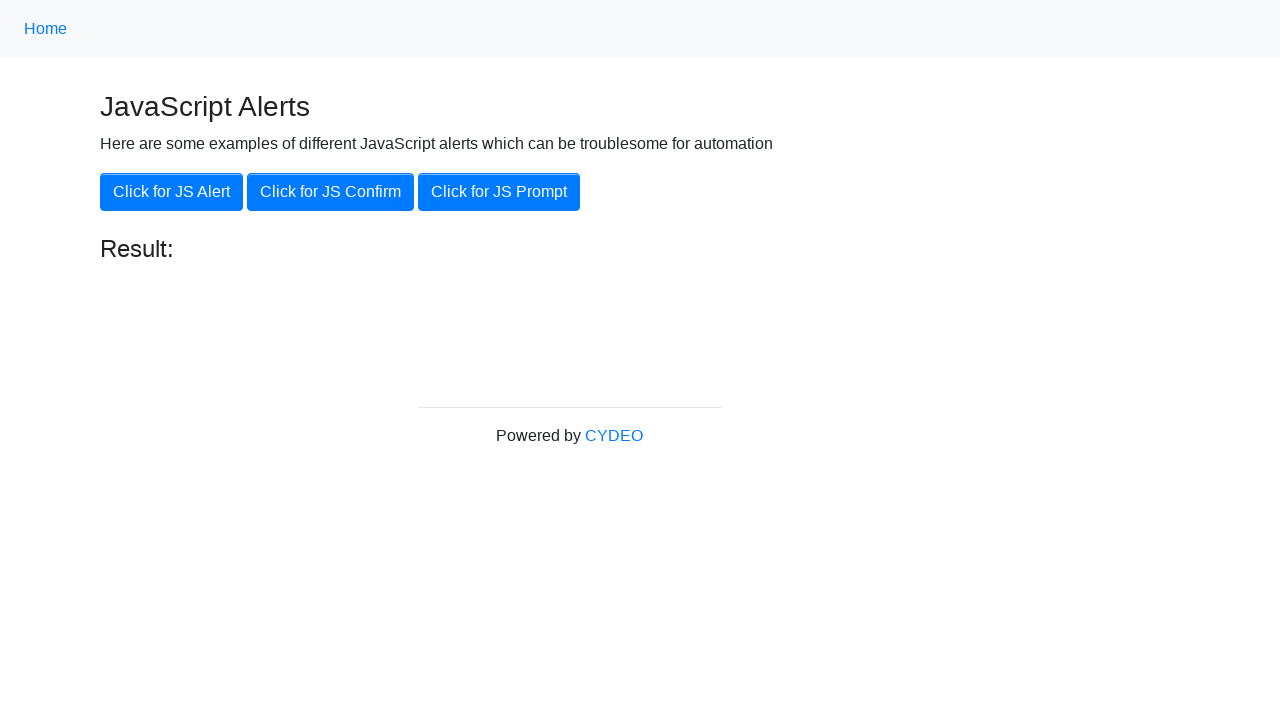

Clicked the JS Prompt button at (499, 192) on xpath=//button[@onclick='jsPrompt()']
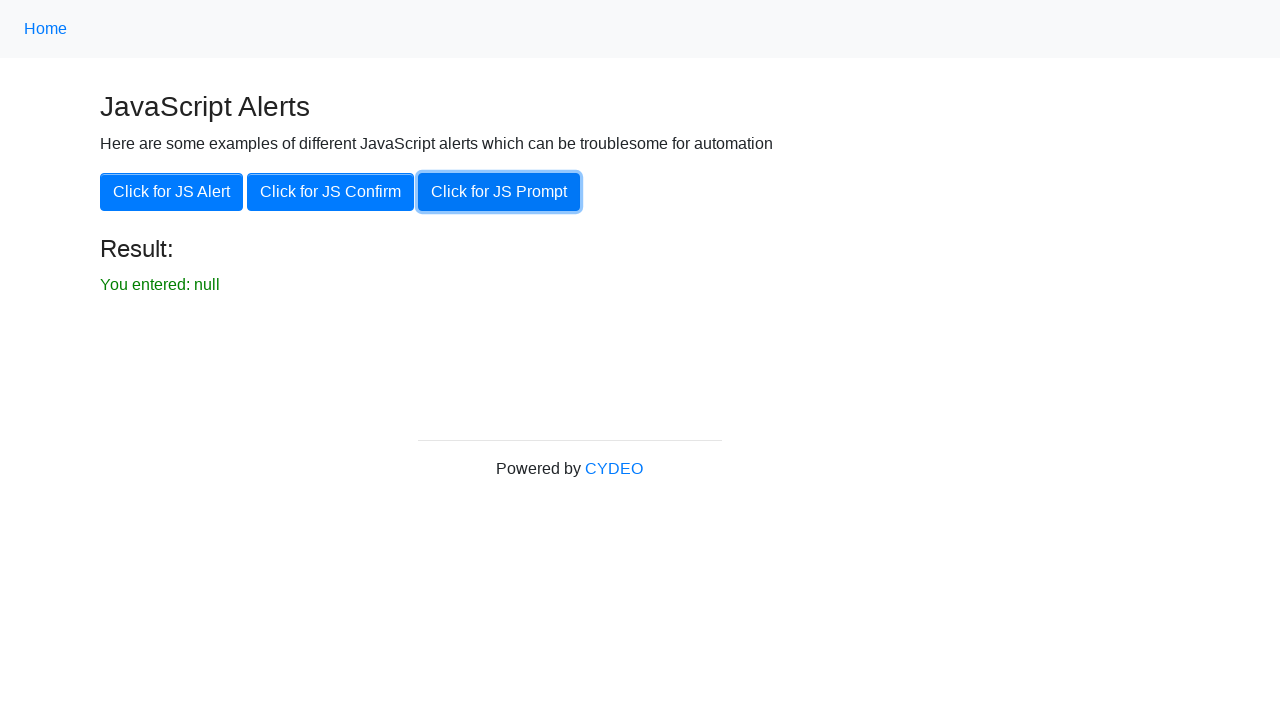

Set up dialog handler to accept prompt with 'hello'
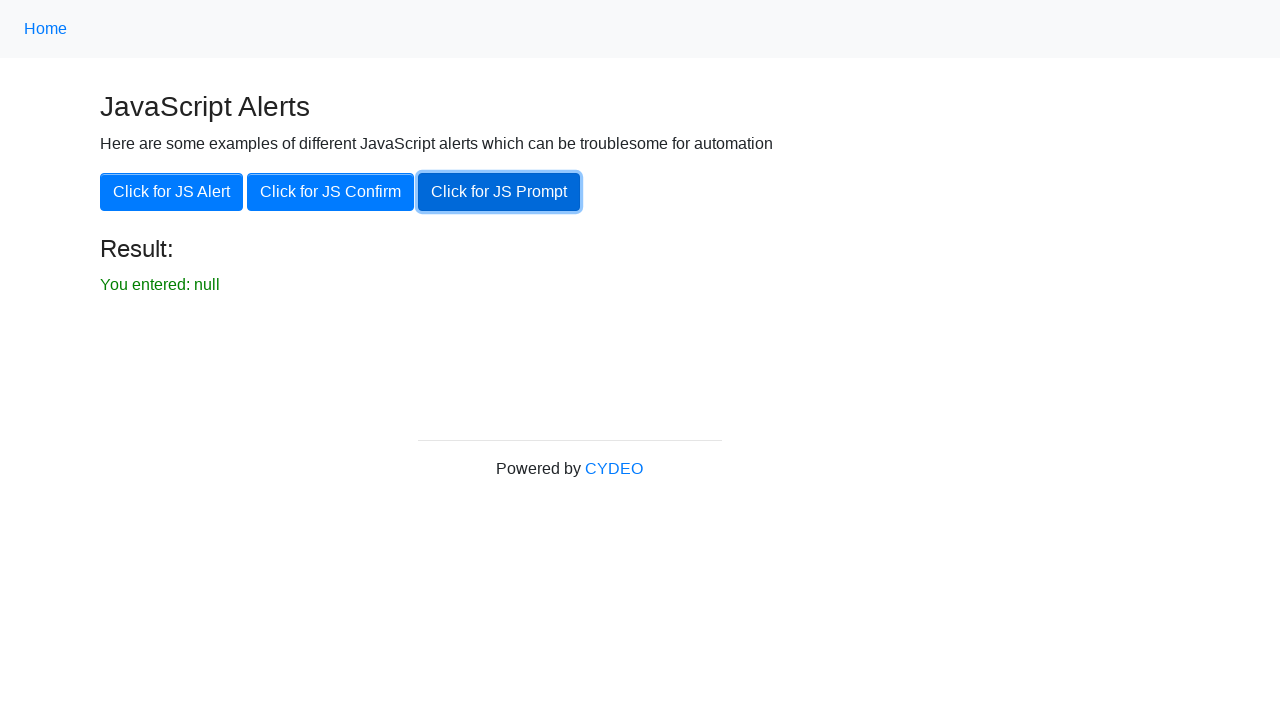

Clicked the JS Prompt button to trigger dialog at (499, 192) on xpath=//button[@onclick='jsPrompt()']
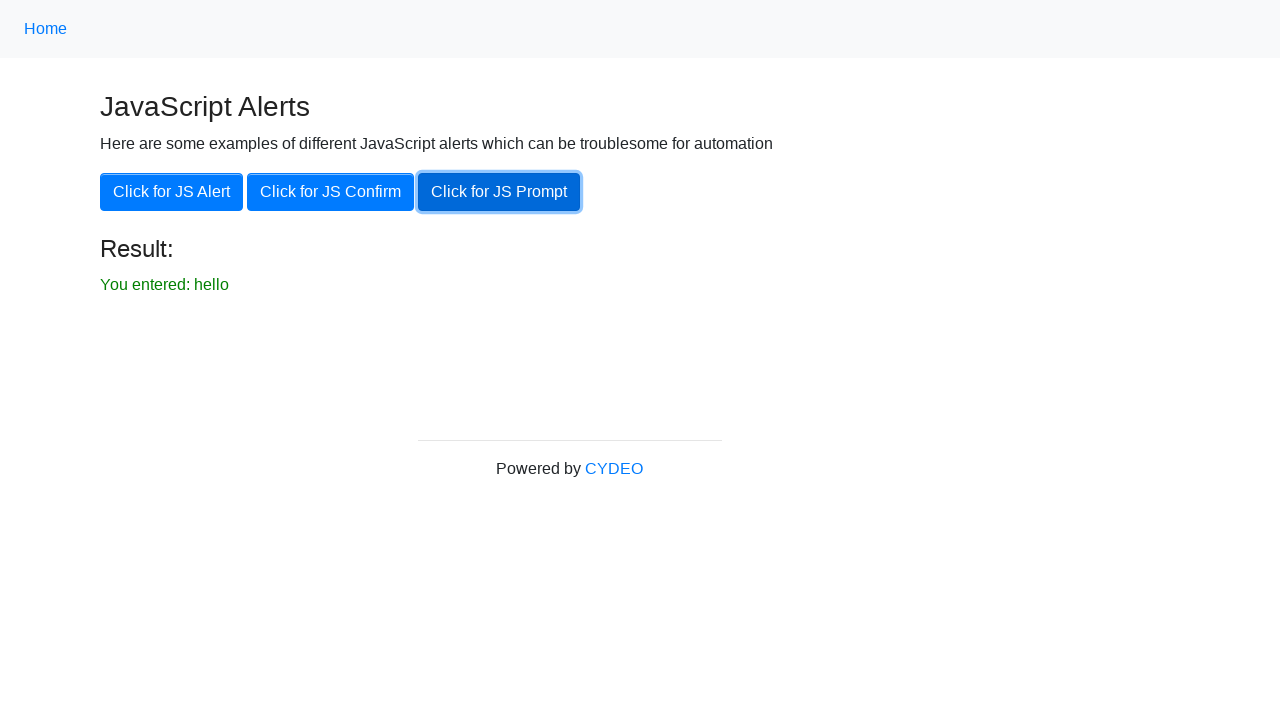

Result message element loaded
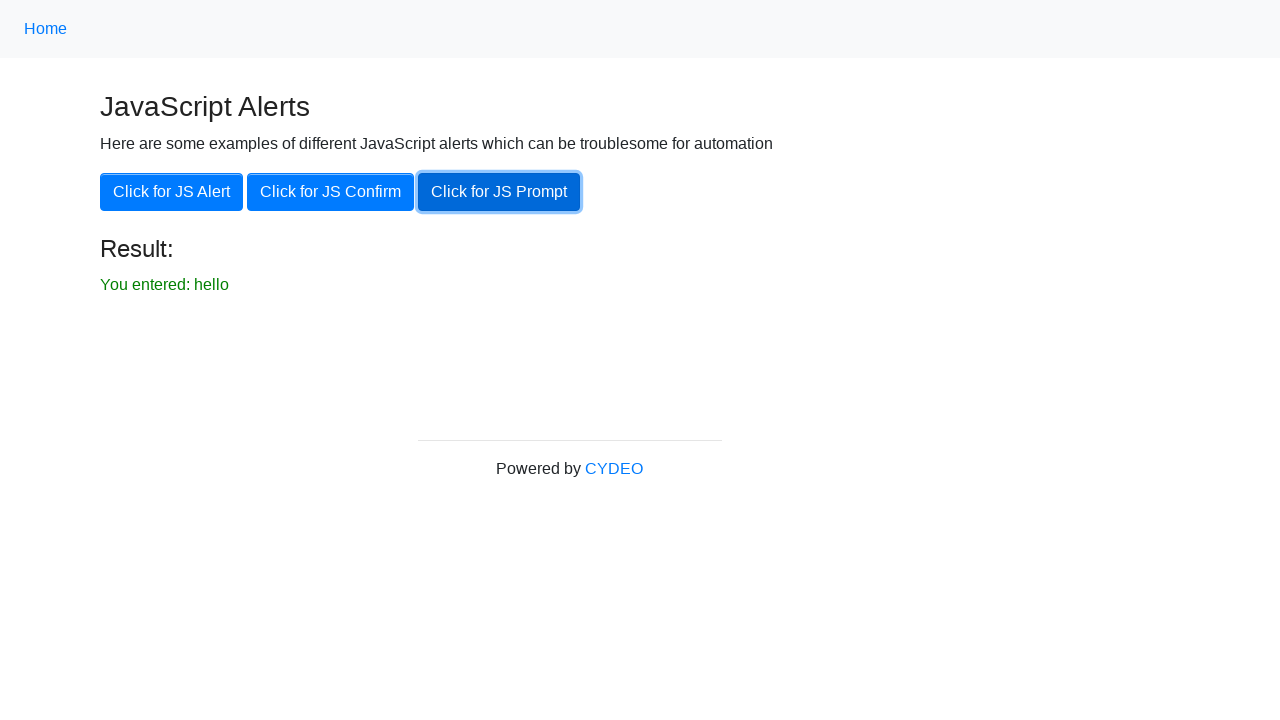

Retrieved result text: 'You entered: hello'
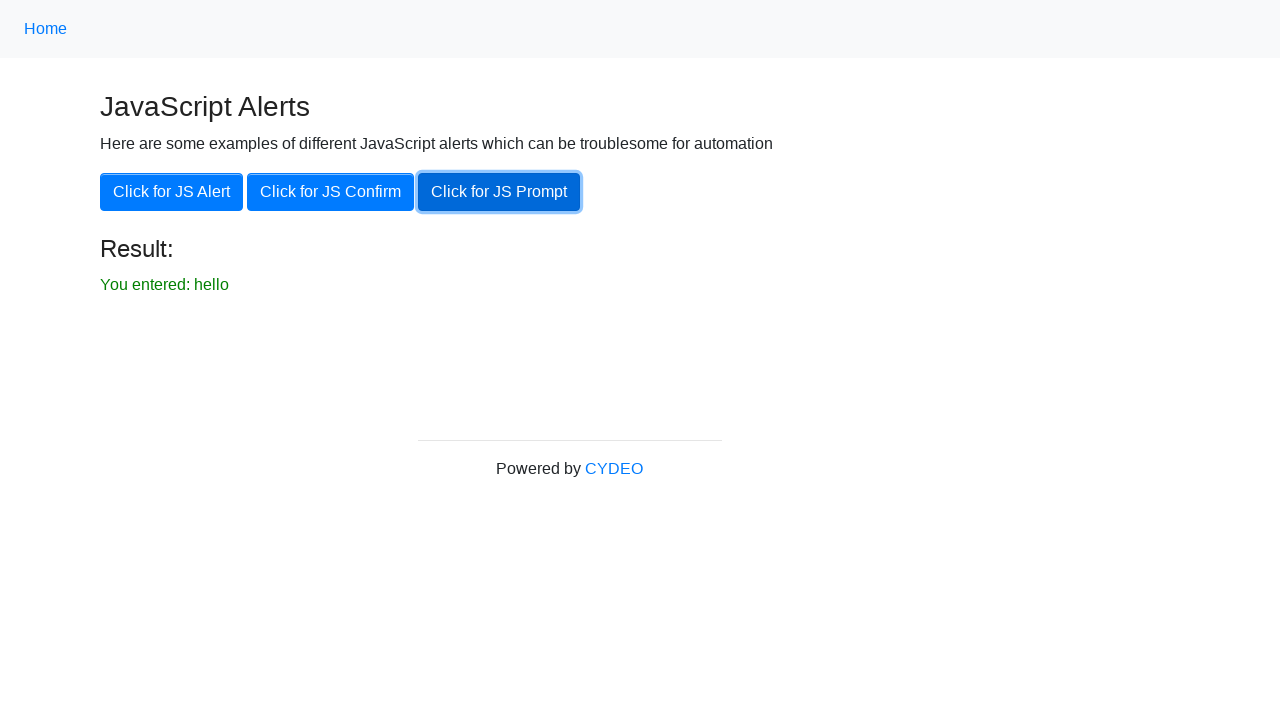

Assertion passed: result text matches expected value 'You entered: hello'
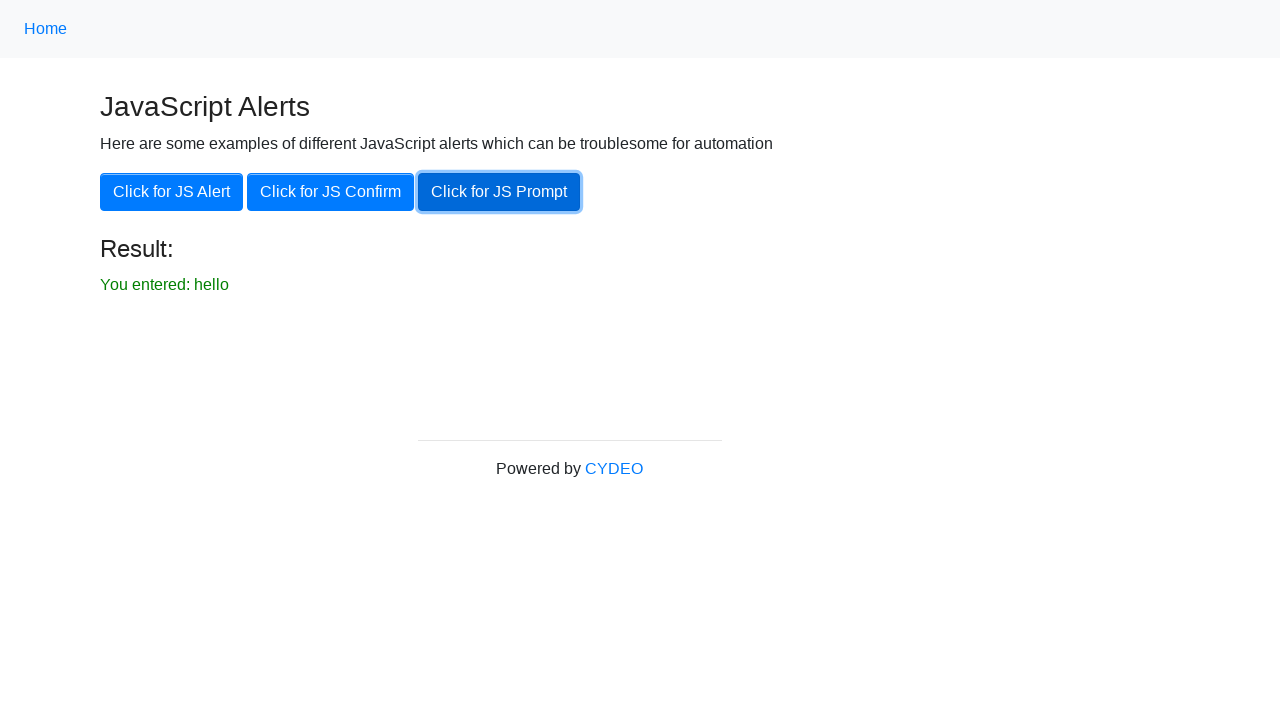

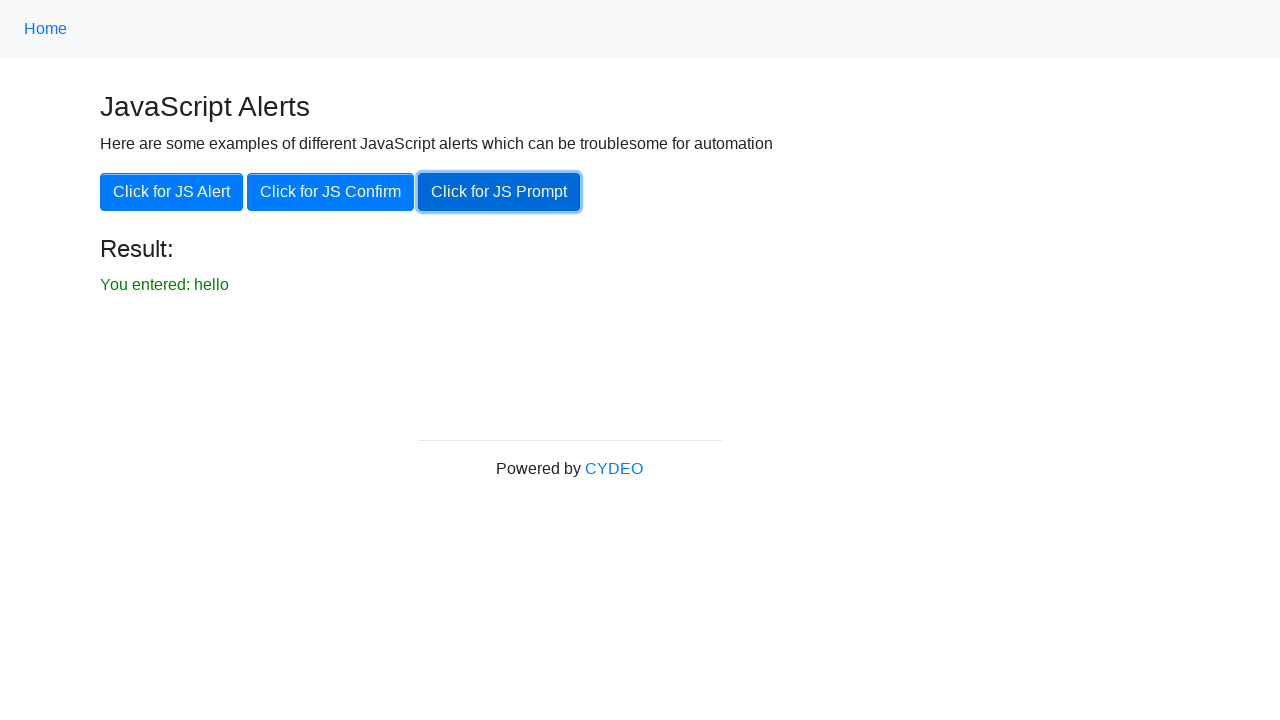